Tests dynamic dropdown functionality by typing a partial country name, waiting for suggestions to appear, and selecting a specific country from the autocomplete list

Starting URL: https://rahulshettyacademy.com/AutomationPractice/

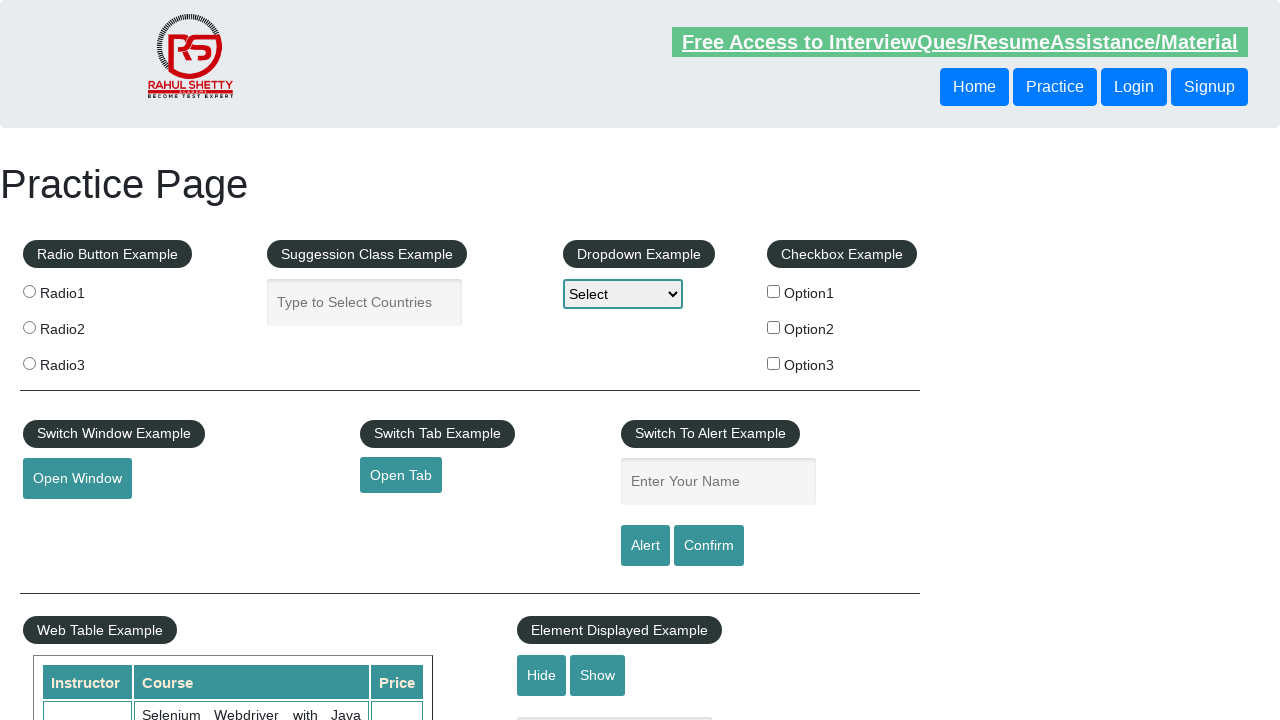

Navigated to AutomationPractice page
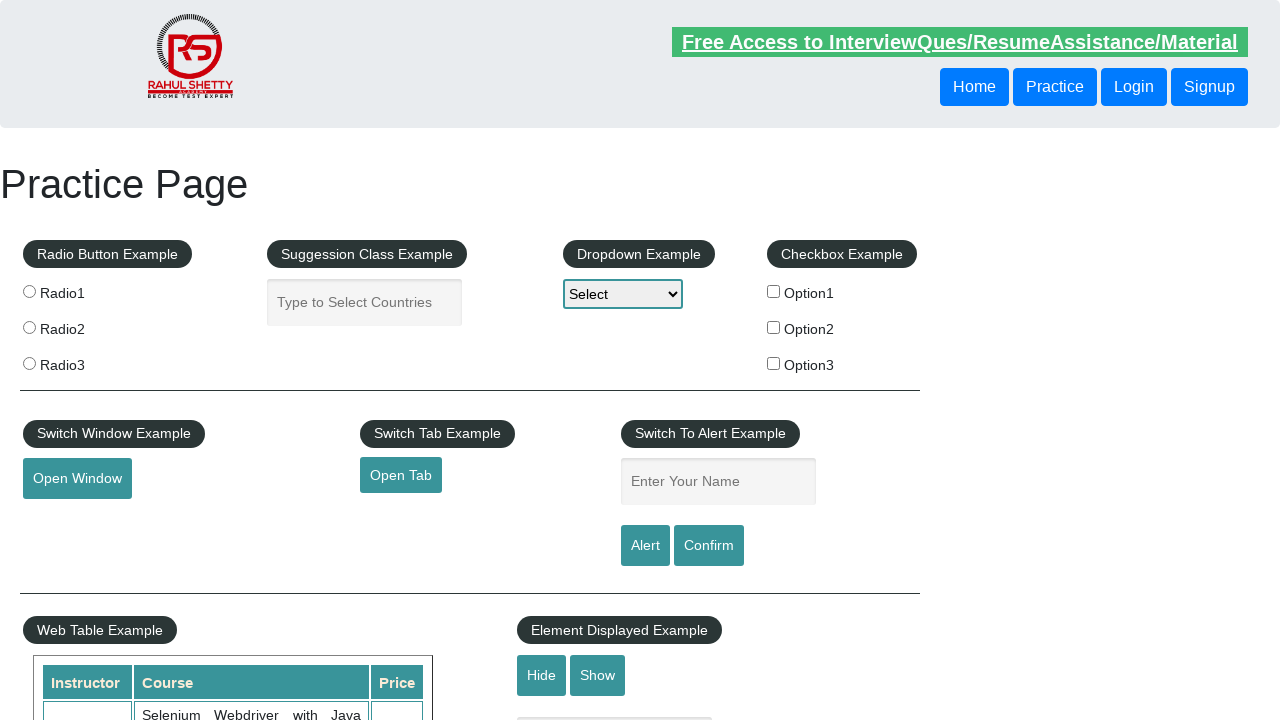

Typed 'ind' in the country autocomplete field on input[placeholder='Type to Select Countries']
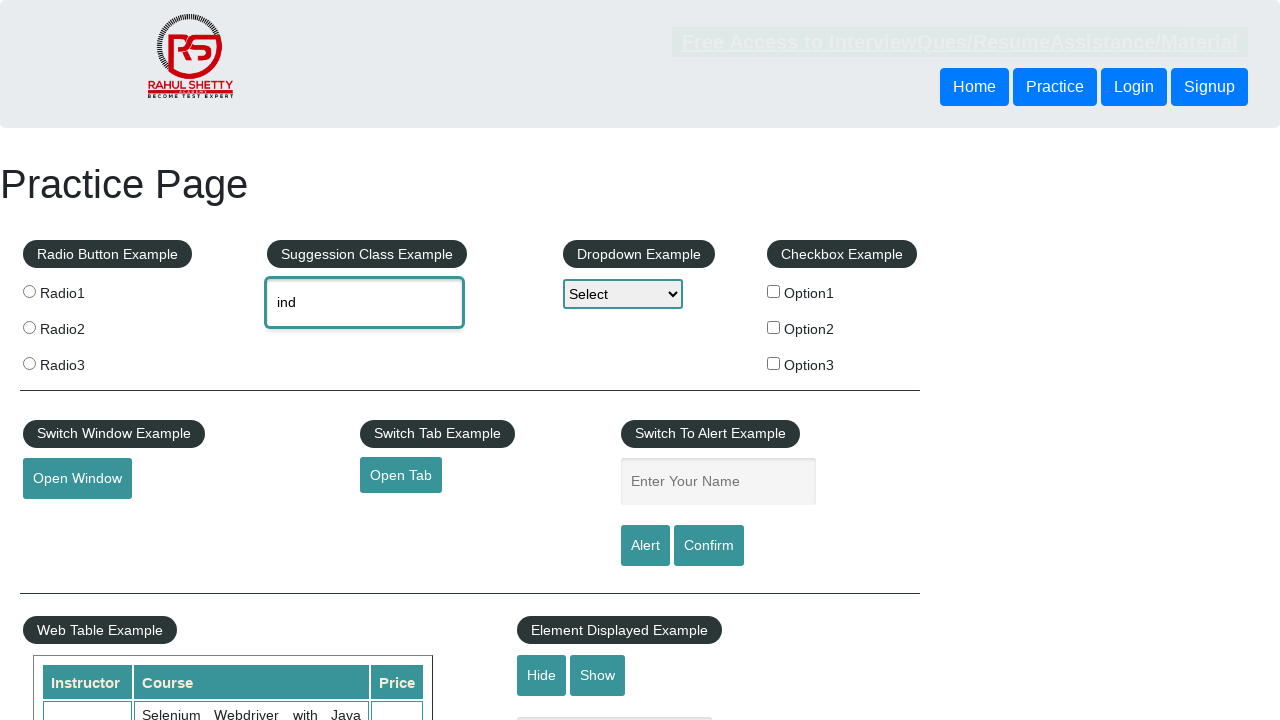

Dropdown suggestions appeared with matching countries
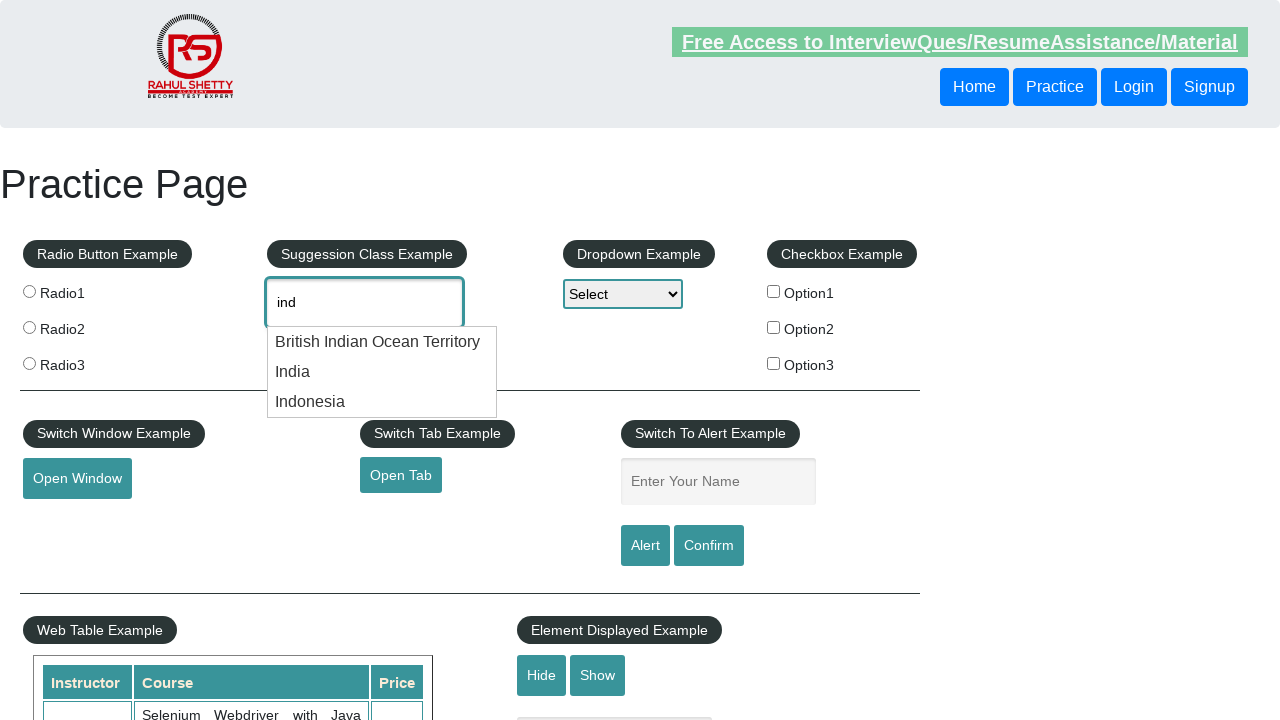

Selected 'India' from the autocomplete dropdown at (382, 342) on .ui-menu-item div:has-text('India')
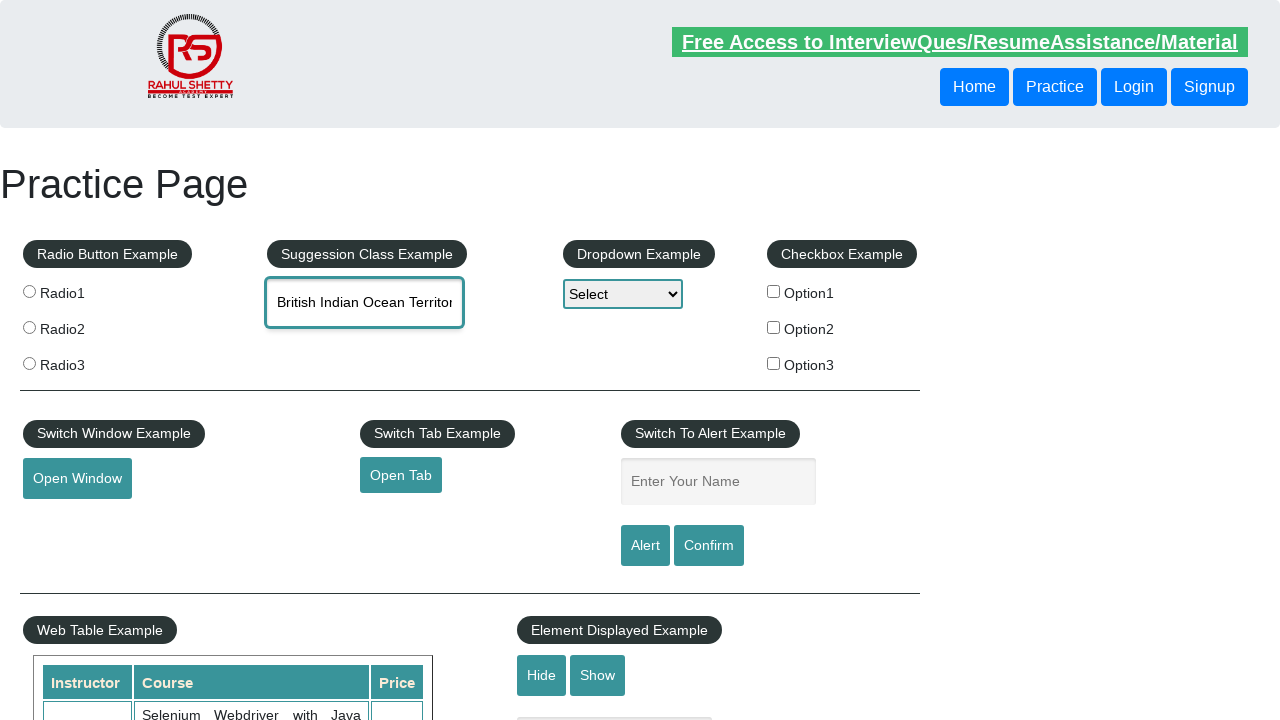

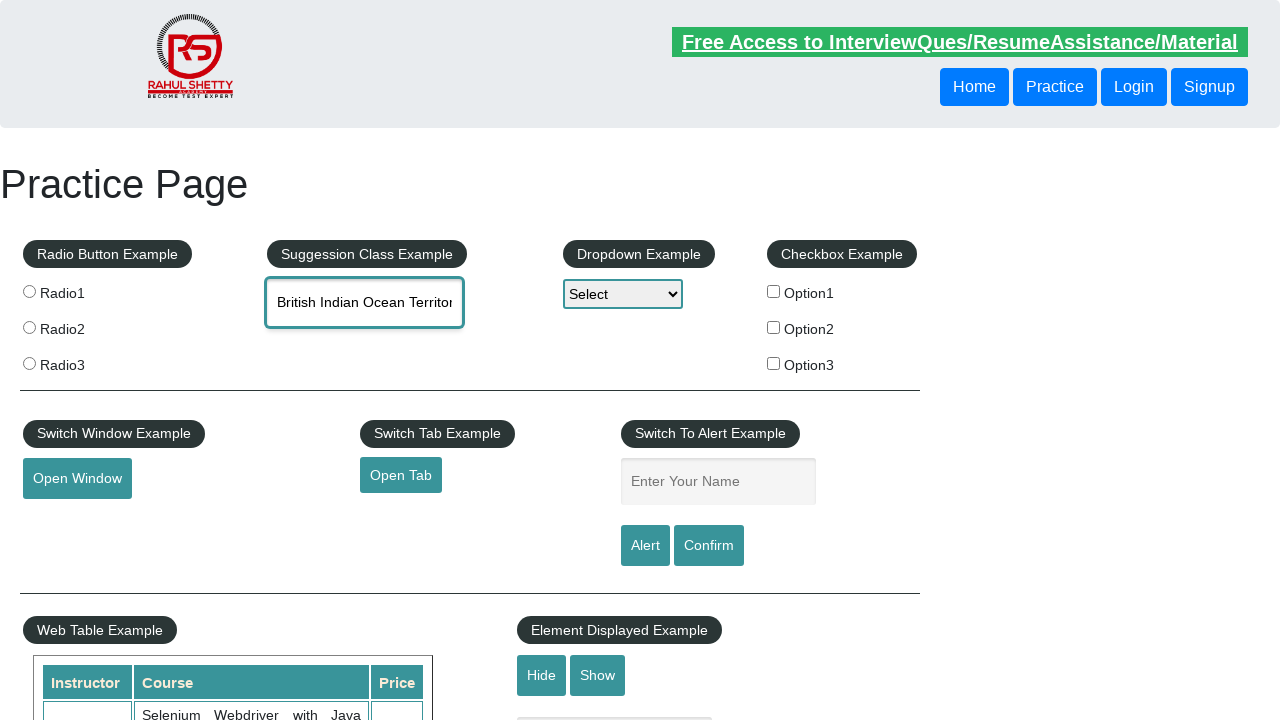